Tests browser navigation by visiting two product pages, then using back, forward, and refresh browser controls to navigate between them

Starting URL: https://selenium.jacobparr.com/products/spree-bag

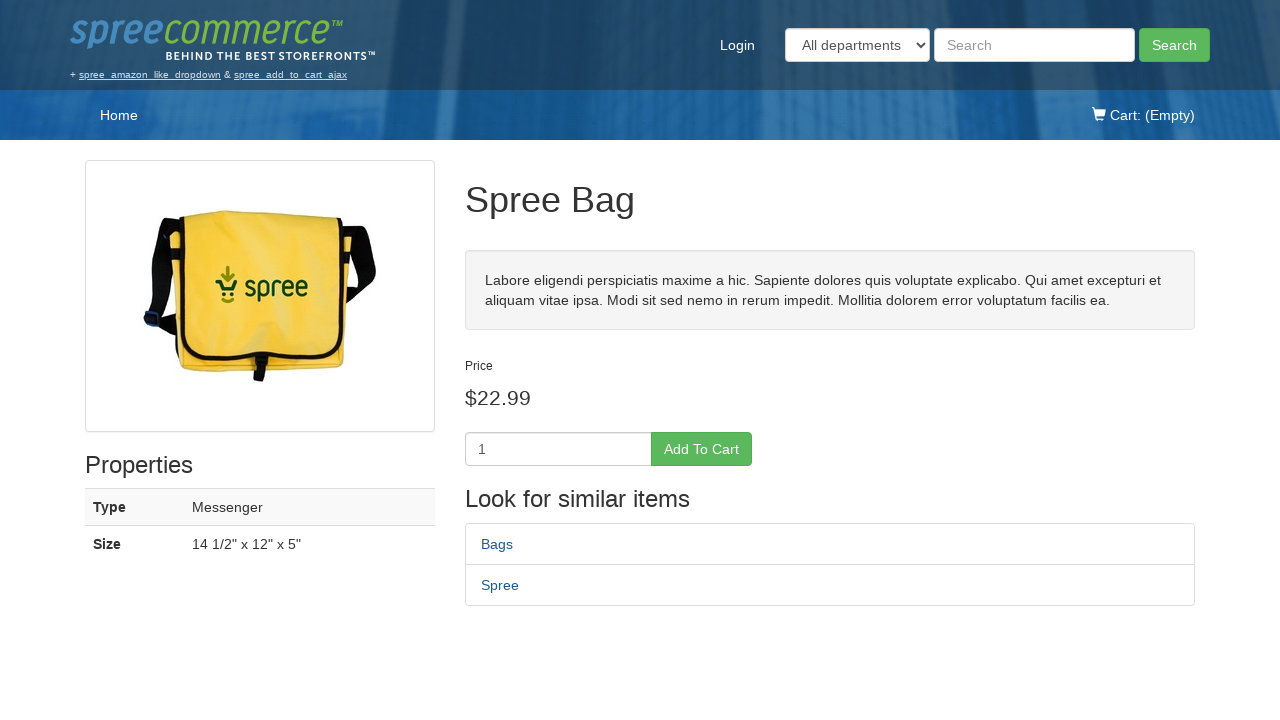

Verified initial page title is 'Spree Bag - Spree Demo Site'
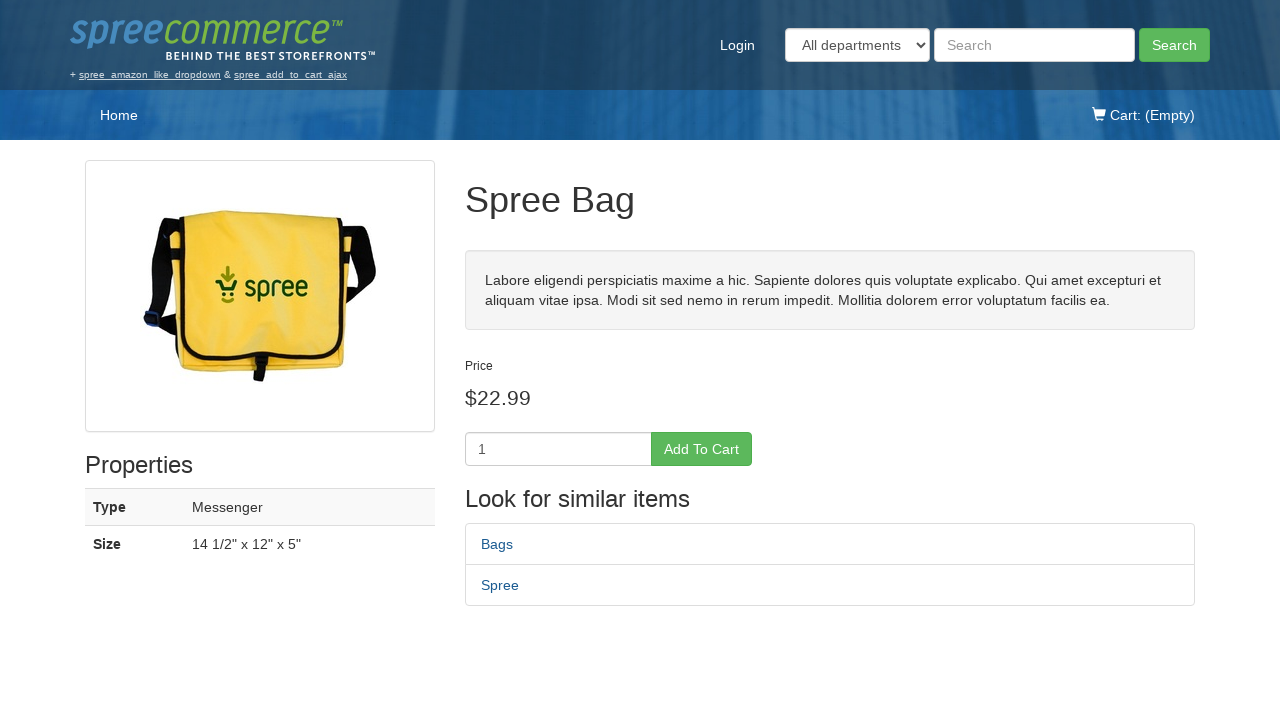

Navigated to Spree Tote product page
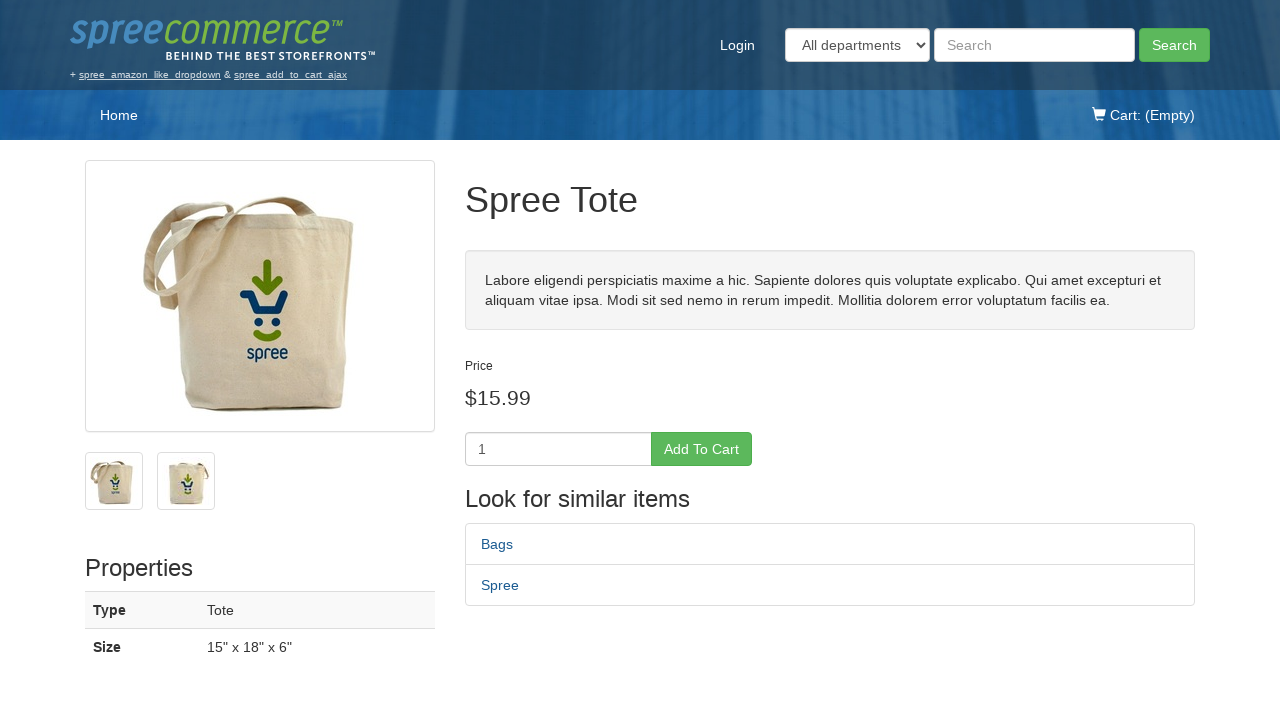

Verified page title is 'Spree Tote - Spree Demo Site'
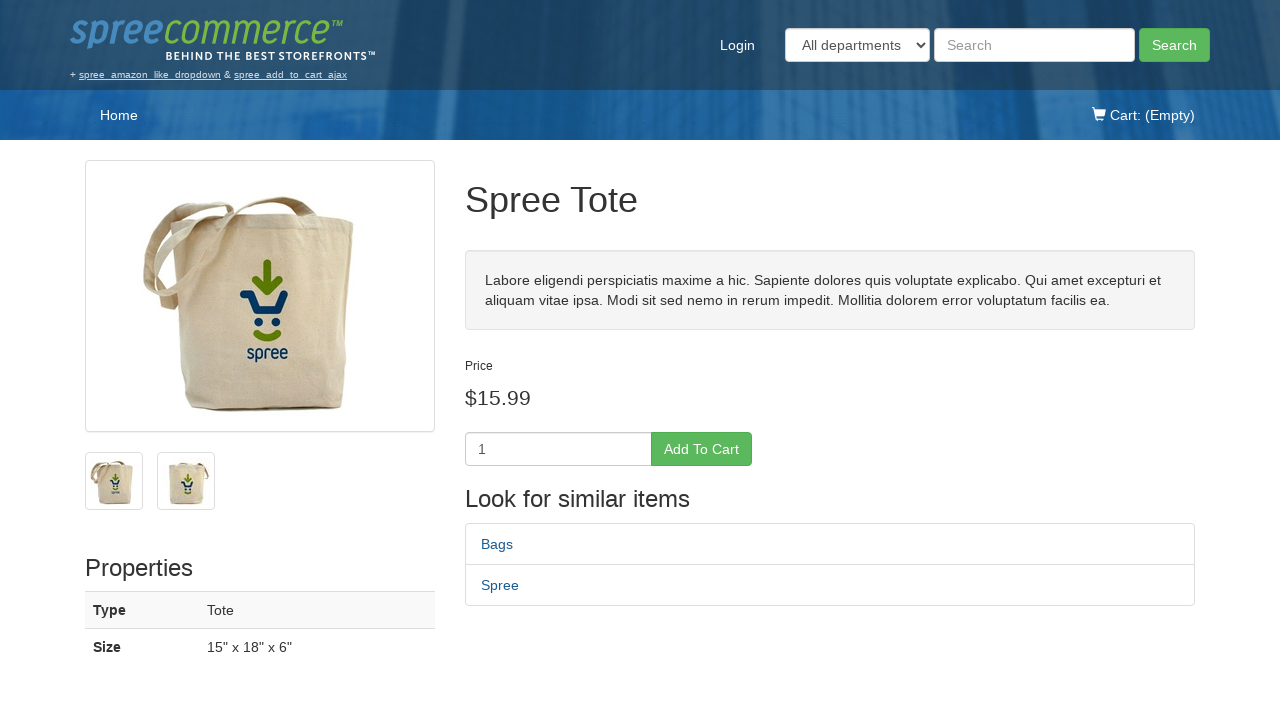

Navigated back to Spree Bag product page
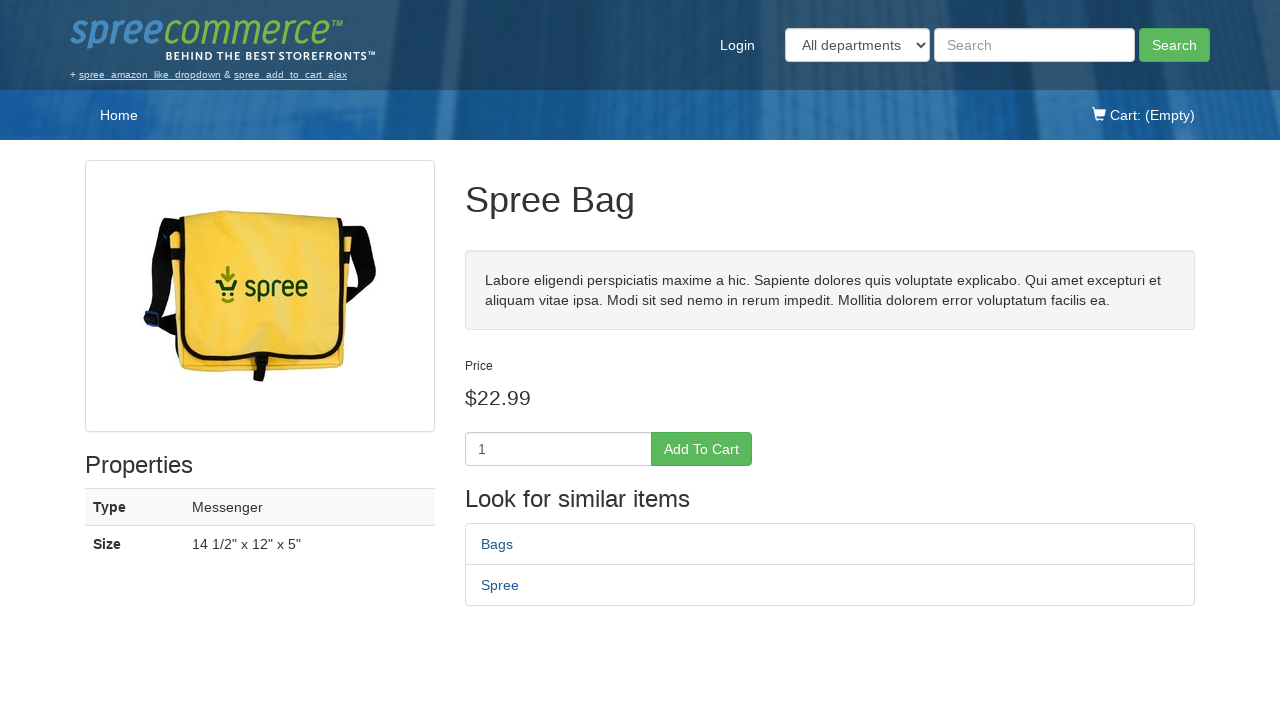

Verified back navigation returned to 'Spree Bag - Spree Demo Site'
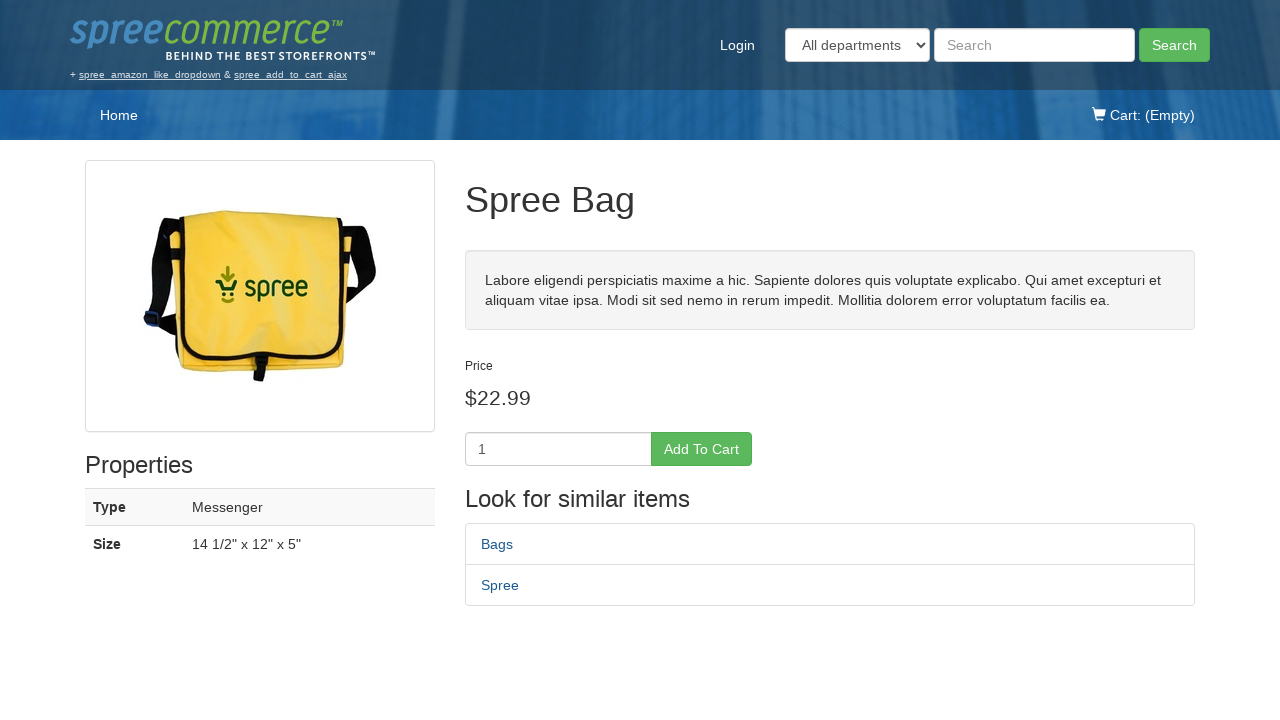

Navigated forward to Spree Tote product page
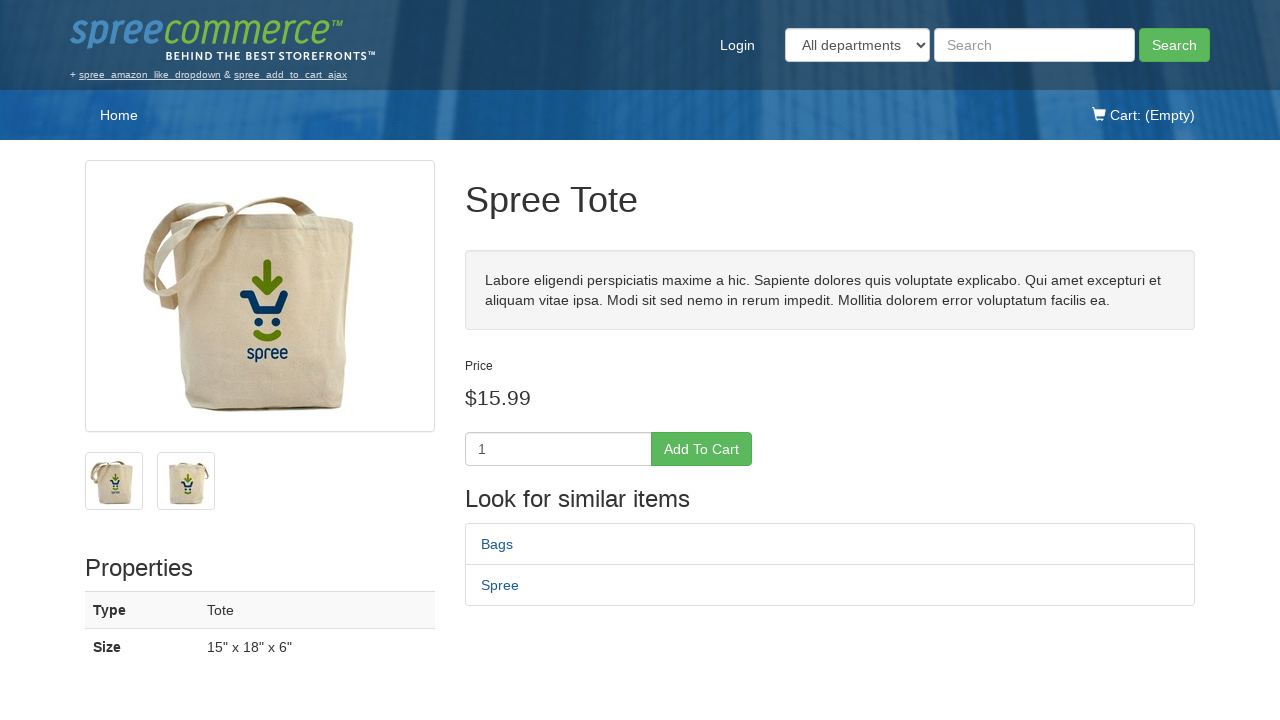

Verified forward navigation returned to 'Spree Tote - Spree Demo Site'
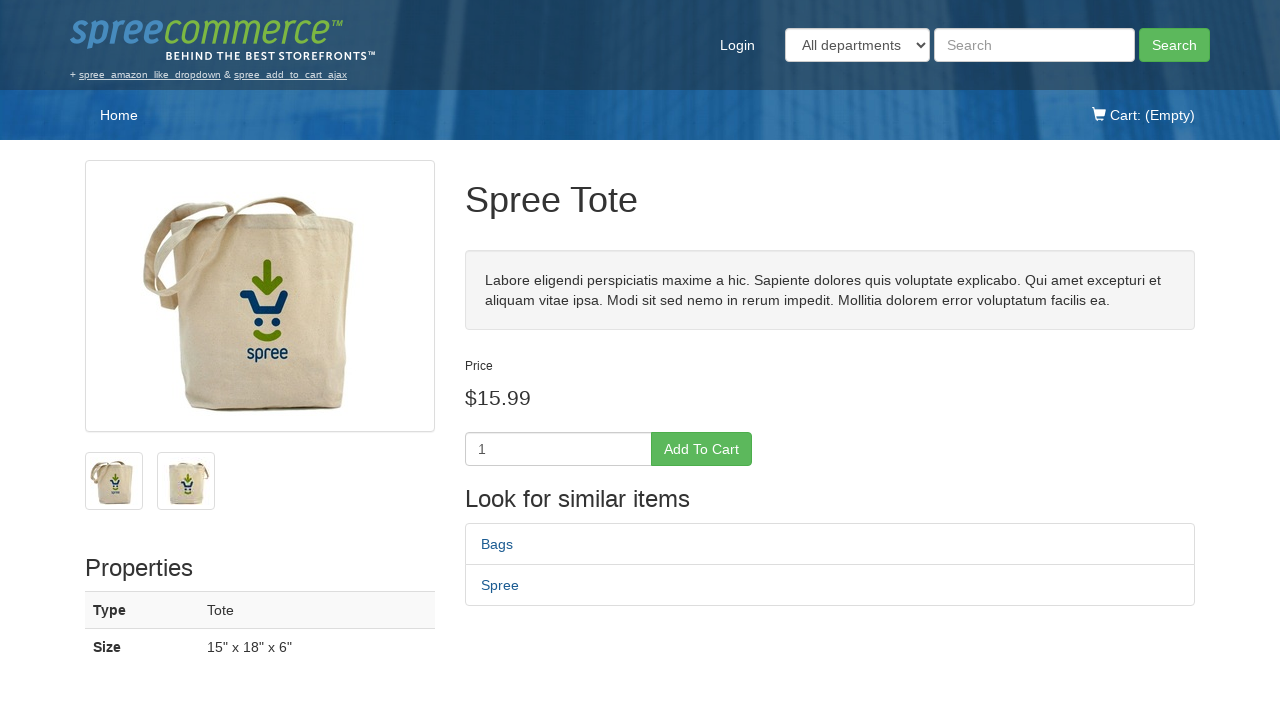

Refreshed the current page
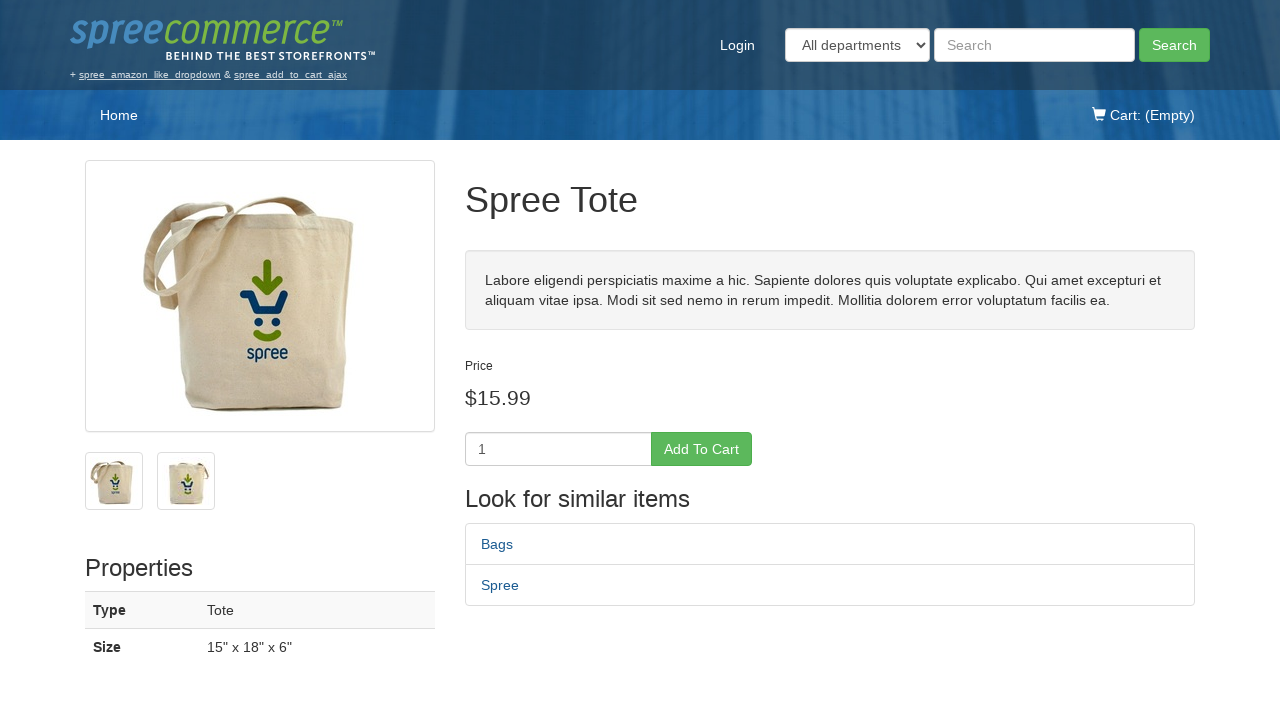

Verified page title is still 'Spree Tote - Spree Demo Site' after refresh
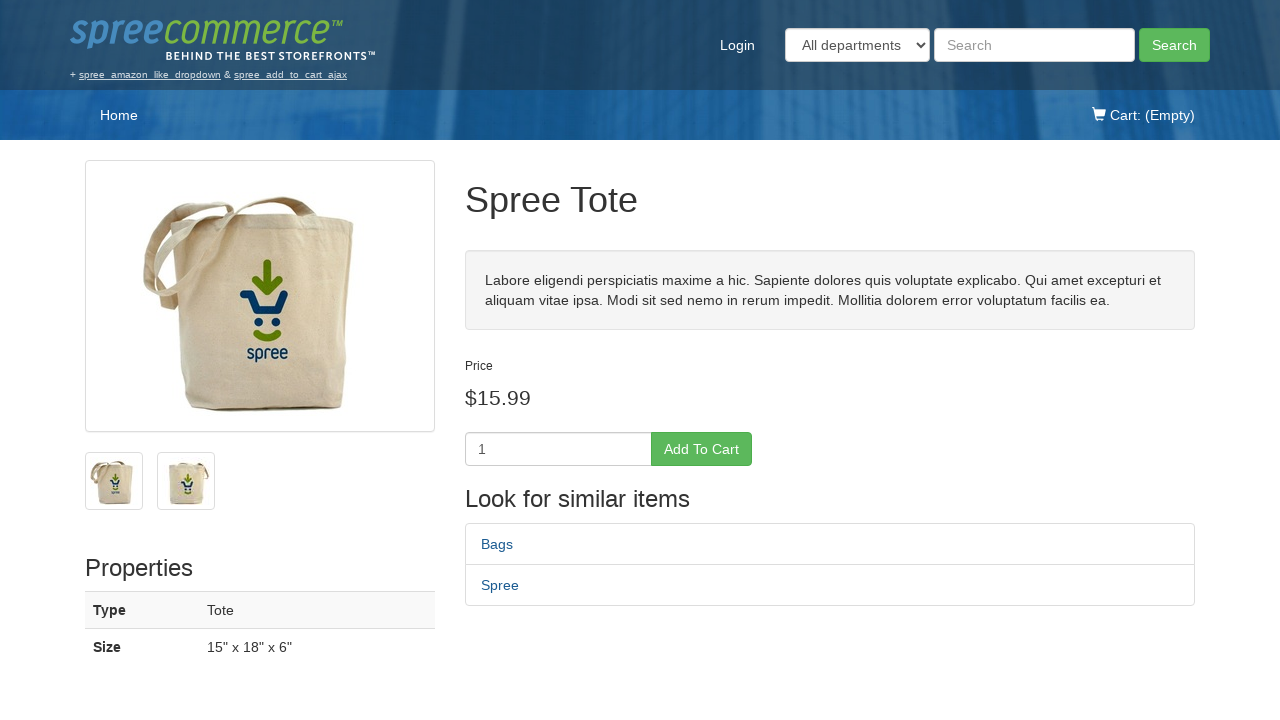

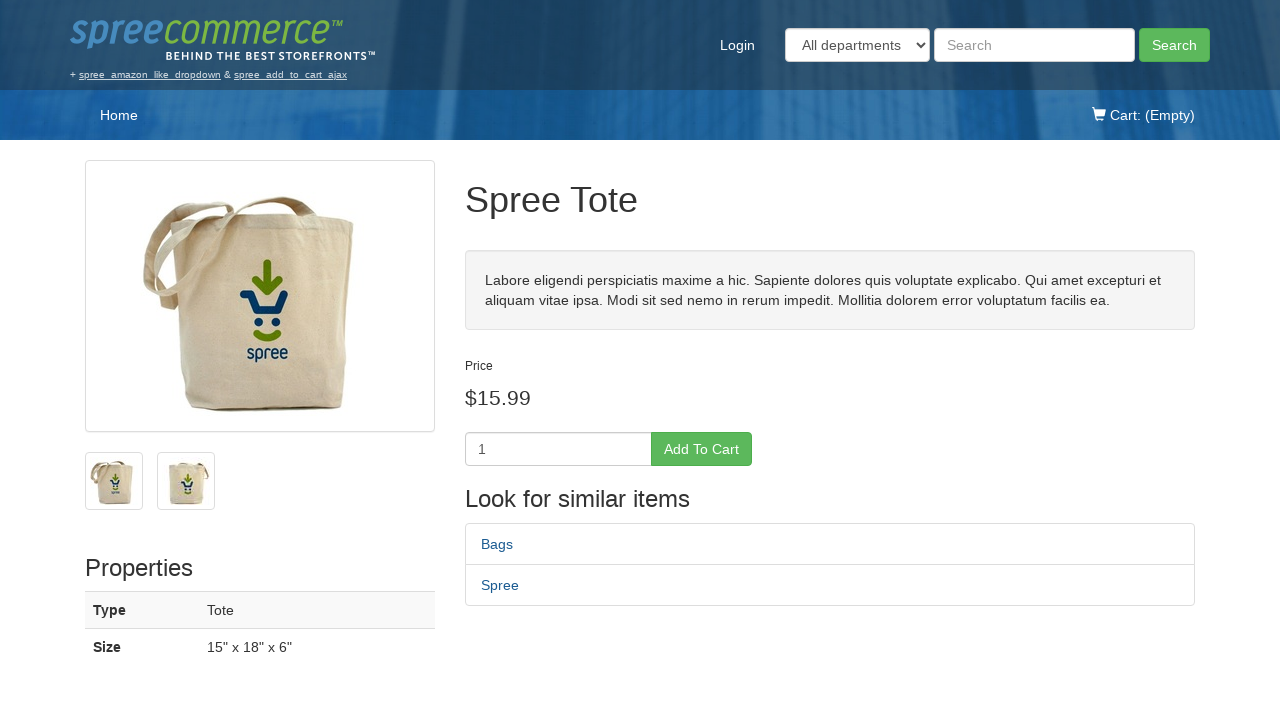